Tests frame switching functionality by navigating between multiple frames on a page and filling text fields within each frame, including nested frame interaction.

Starting URL: https://ui.vision/demo/webtest/frames/

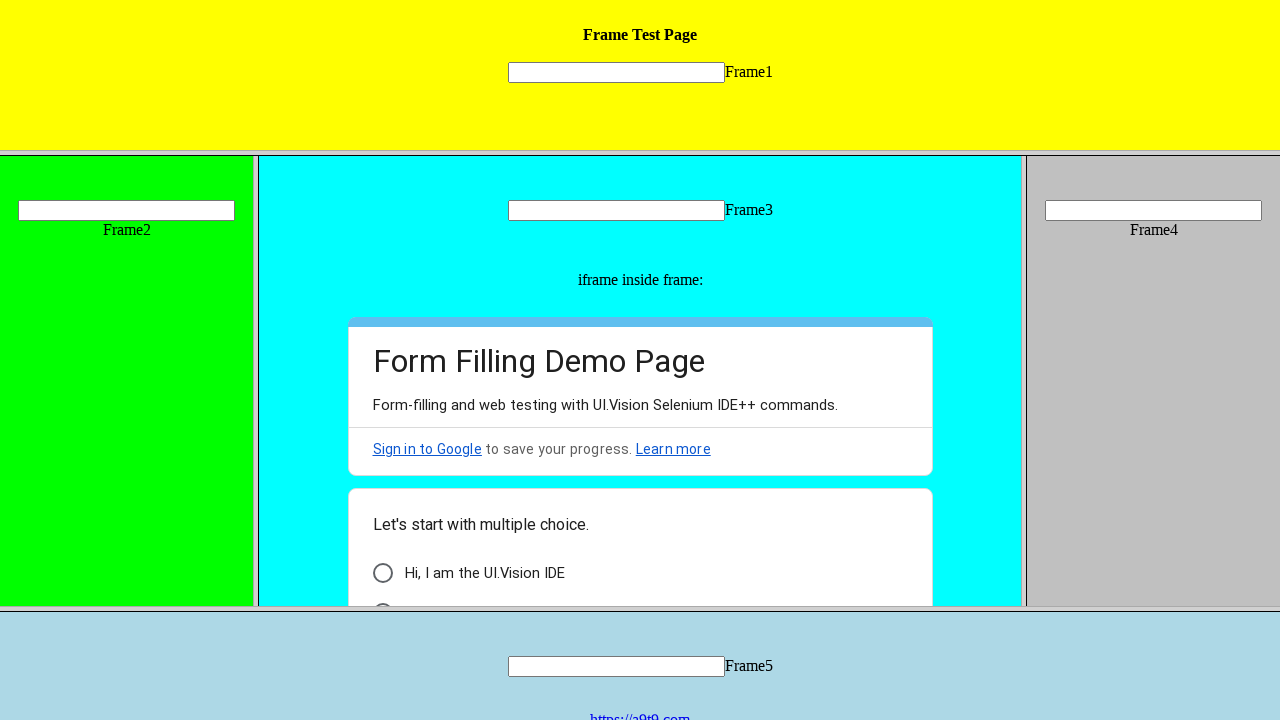

Located frame1 using XPath
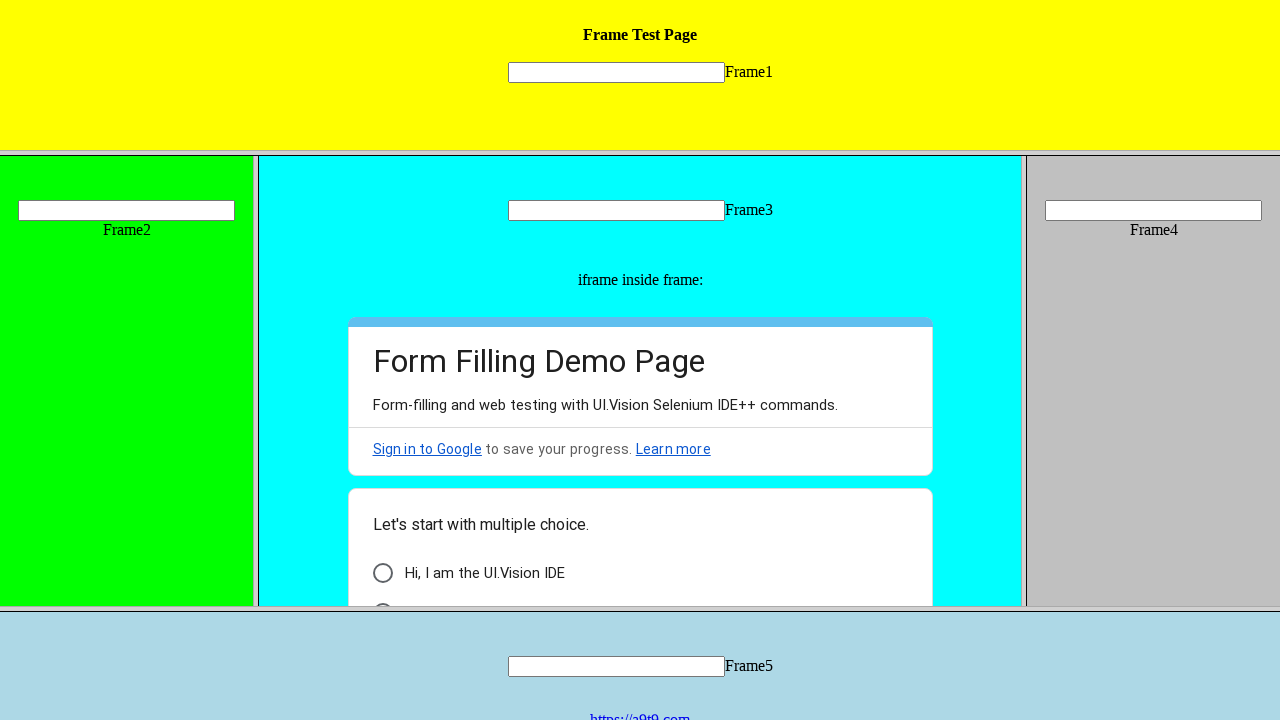

Filled text field 'mytext1' in frame1 with '11111' on xpath=/html/frameset/frame[1] >> internal:control=enter-frame >> input[name='myt
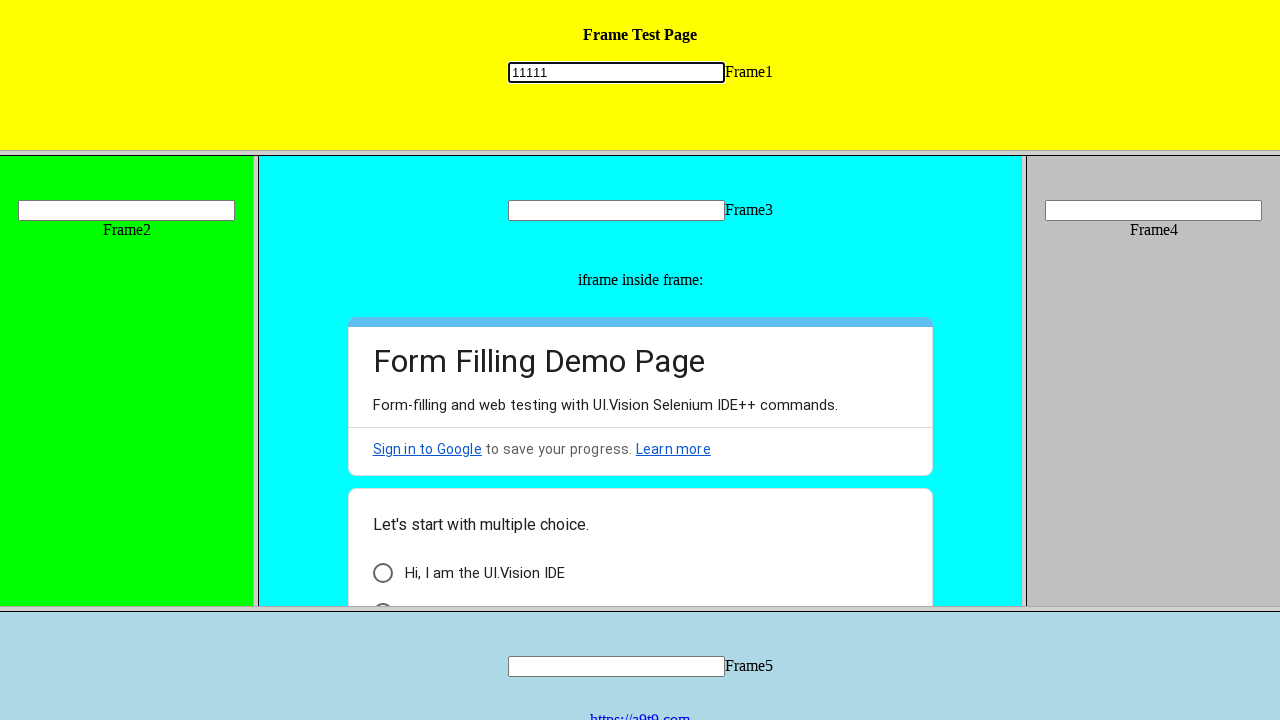

Located frame2 in nested frameset using XPath
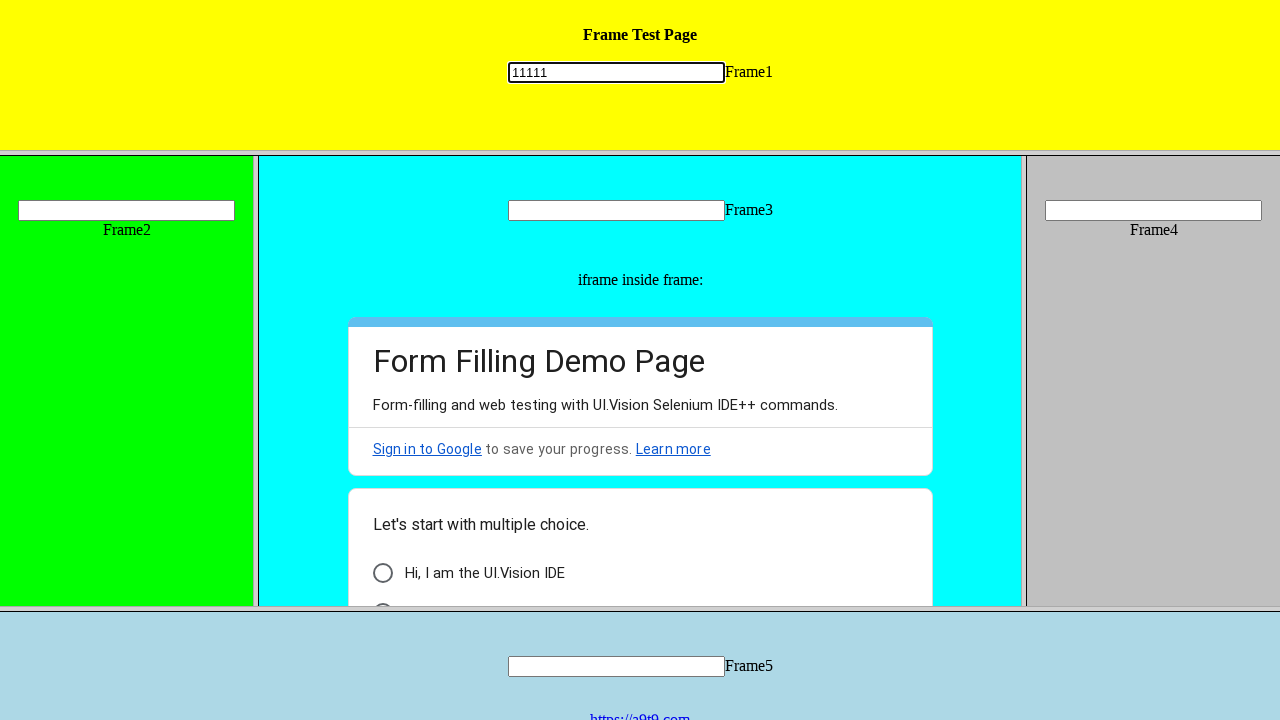

Filled text field 'mytext3' in frame2 with '123465' on xpath=/html/frameset/frameset/frame[2] >> internal:control=enter-frame >> input[
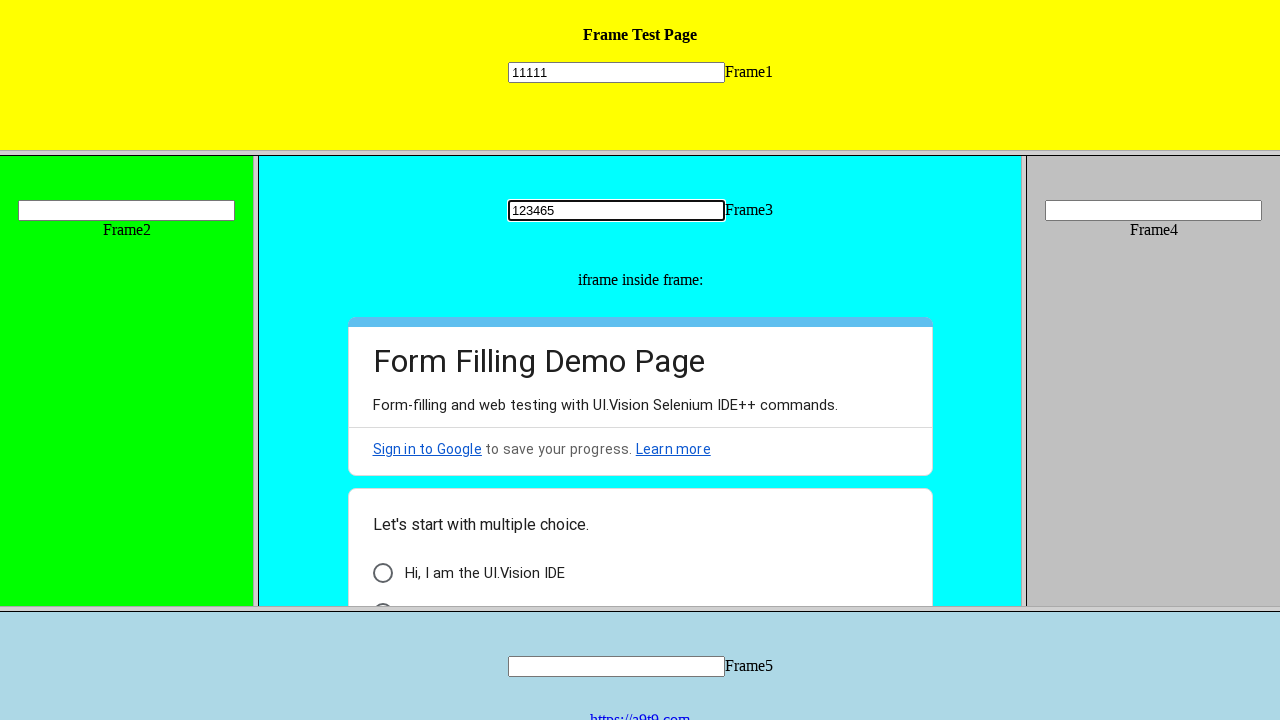

Located first nested iframe within frame2
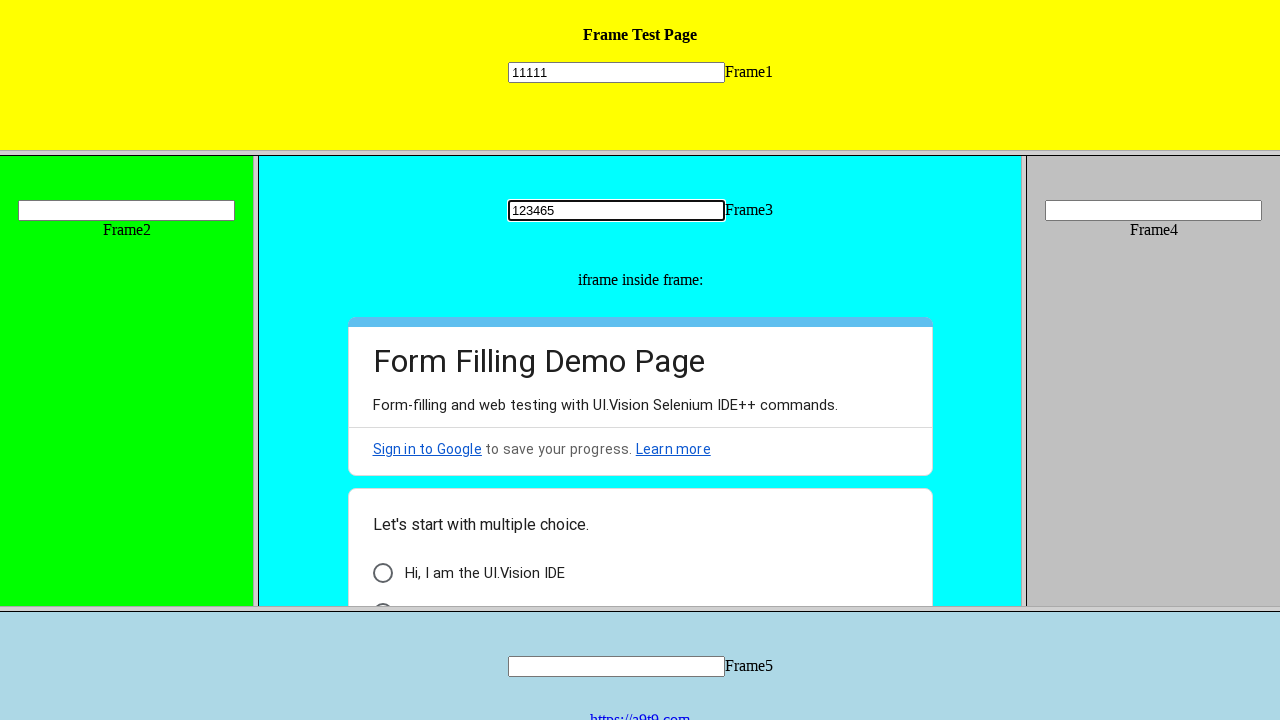

Clicked radio button in nested frame at (450, 596) on xpath=/html/frameset/frameset/frame[2] >> internal:control=enter-frame >> iframe
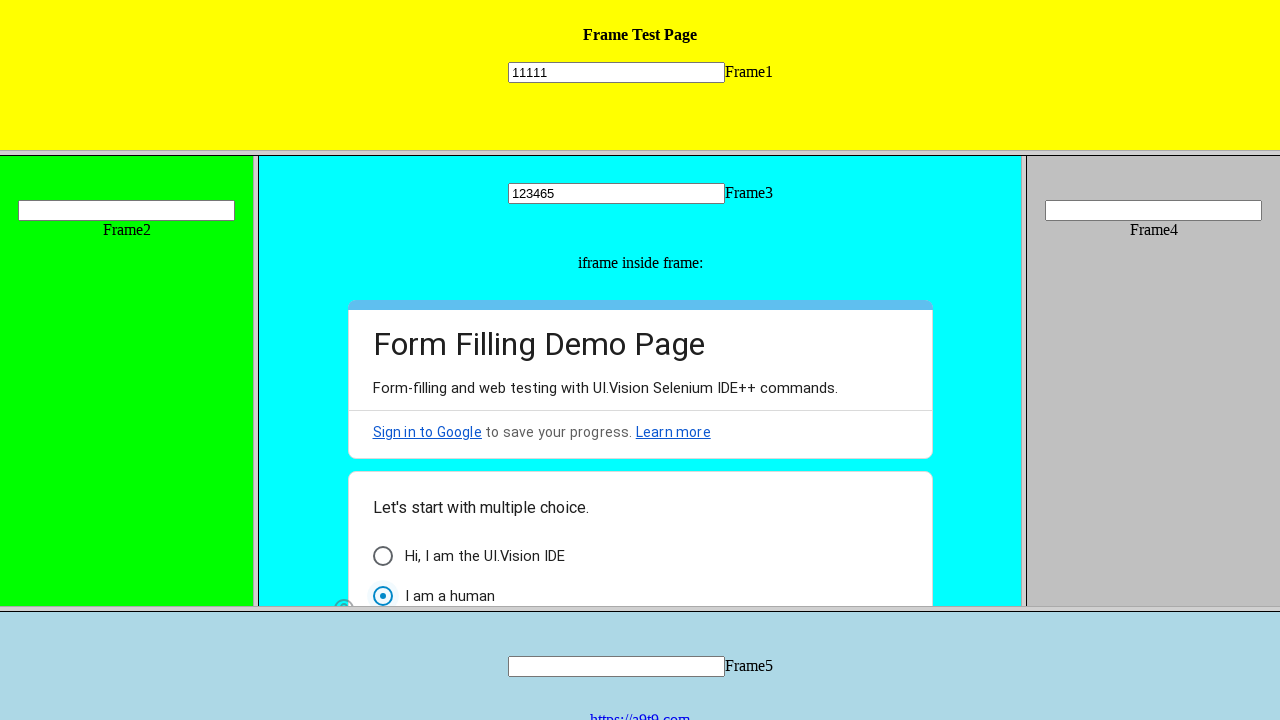

Located frame5 using XPath
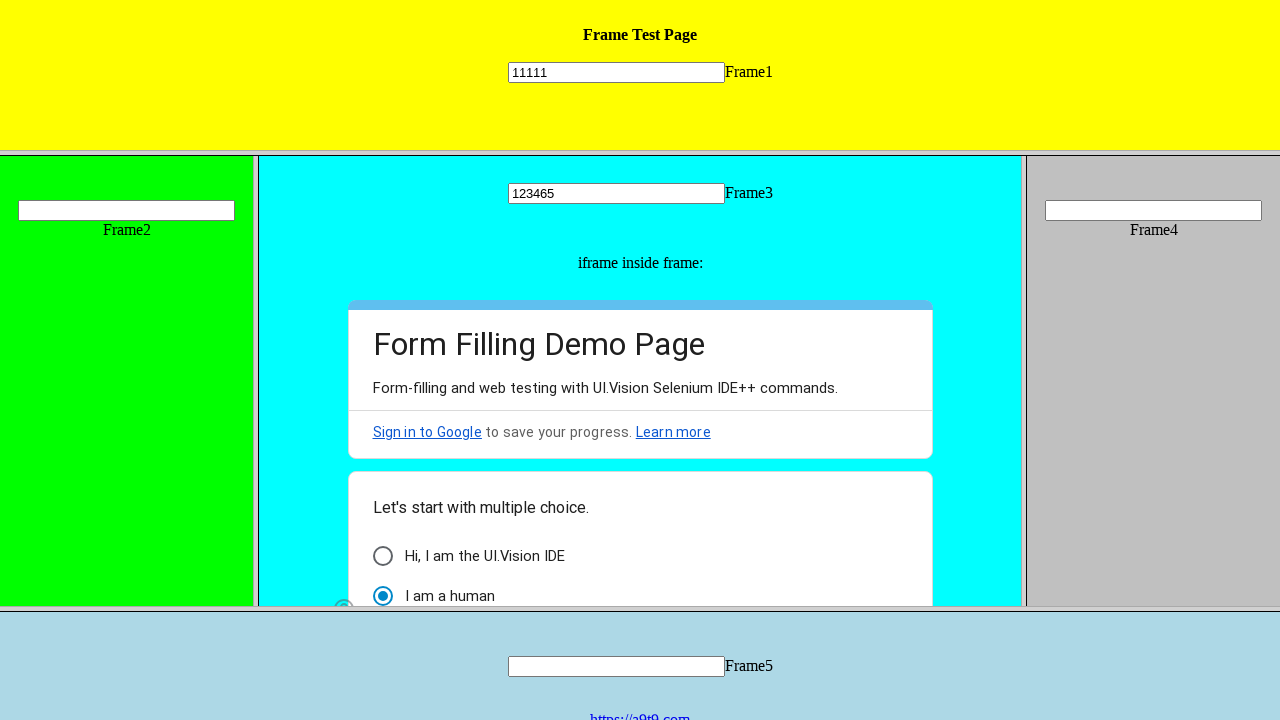

Filled text field 'mytext5' in frame5 with '55555' on xpath=/html/frameset/frame[2] >> internal:control=enter-frame >> input[name='myt
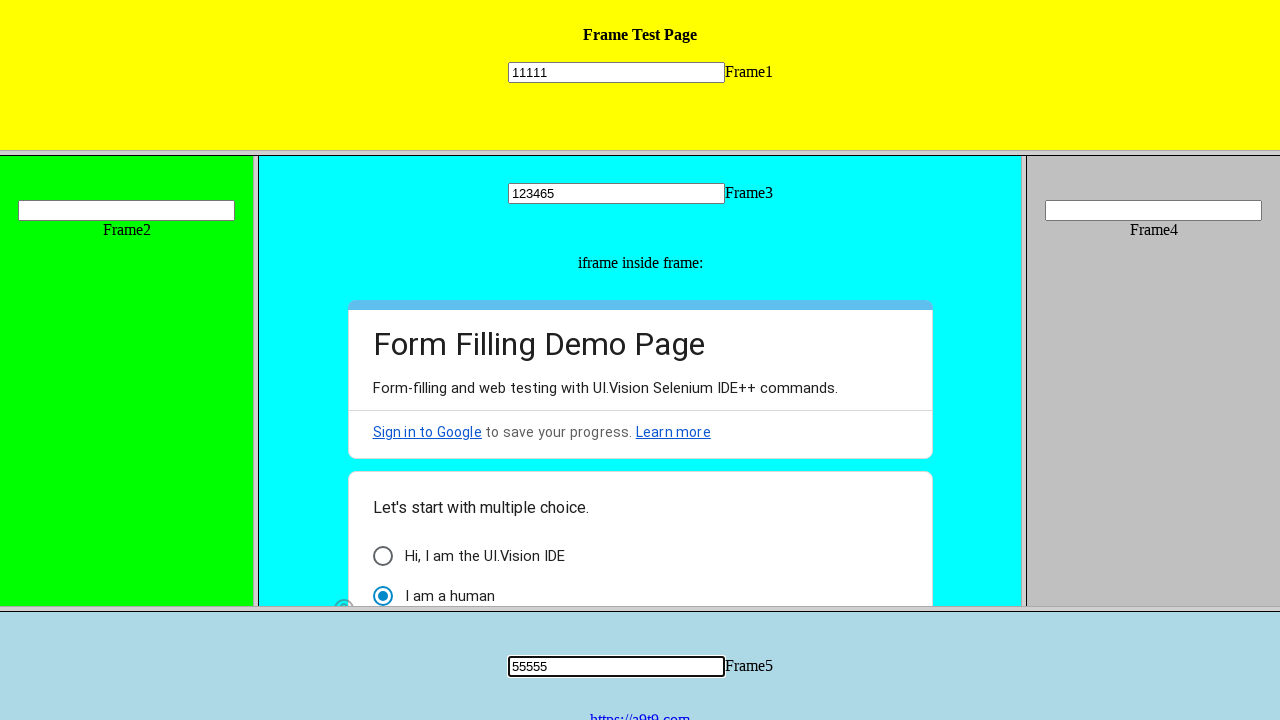

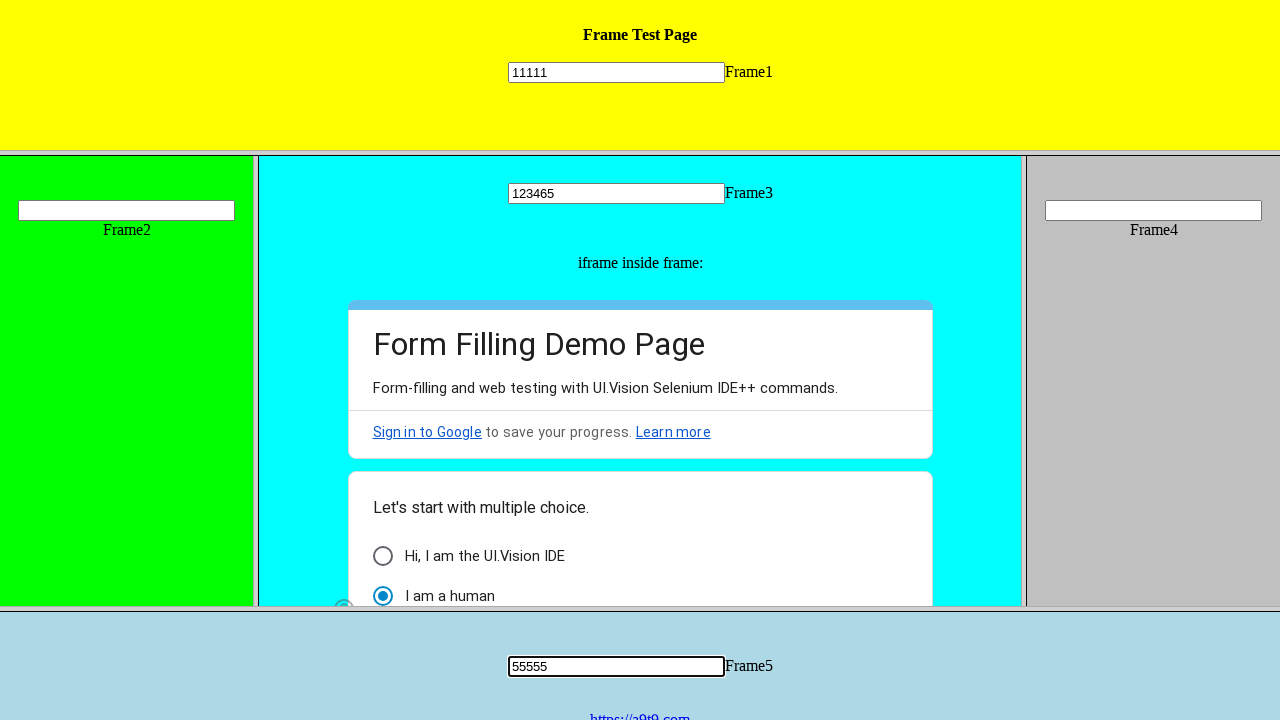